Tests autocomplete functionality by typing a partial text and using keyboard navigation to select from dropdown suggestions

Starting URL: https://rahulshettyacademy.com/AutomationPractice

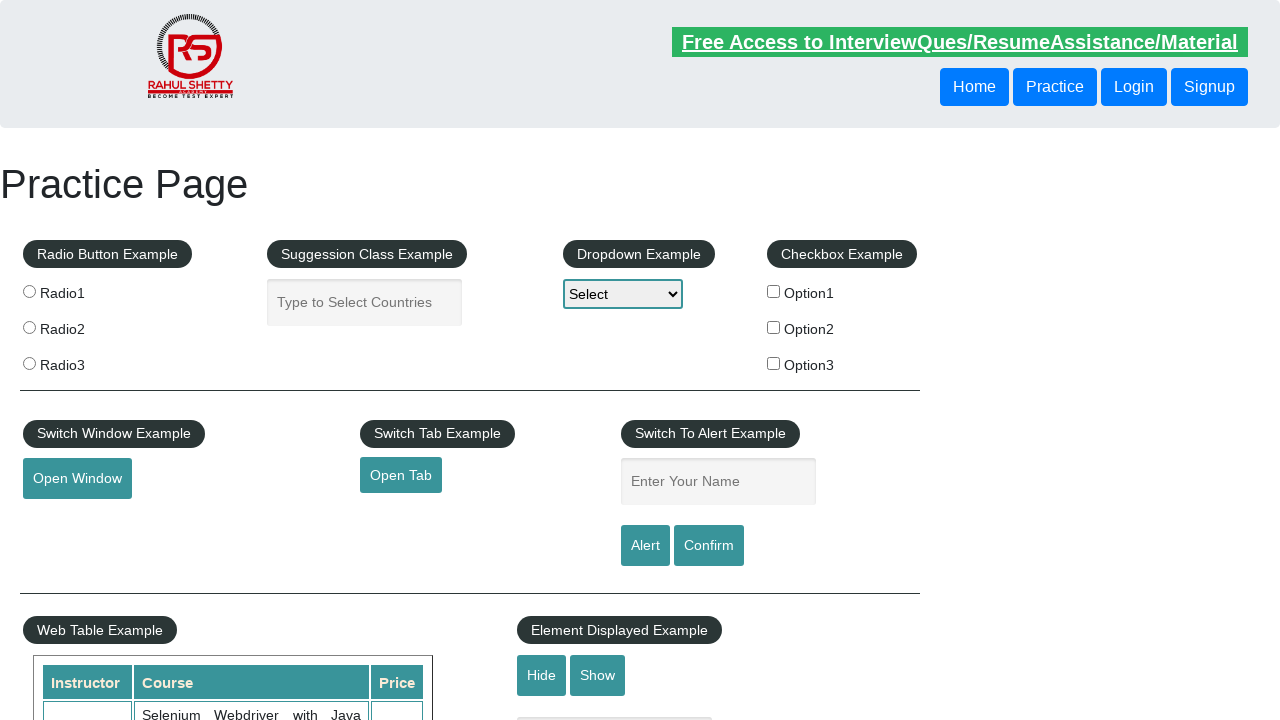

Typed 'ind' in autocomplete field to trigger dropdown suggestions on #autocomplete
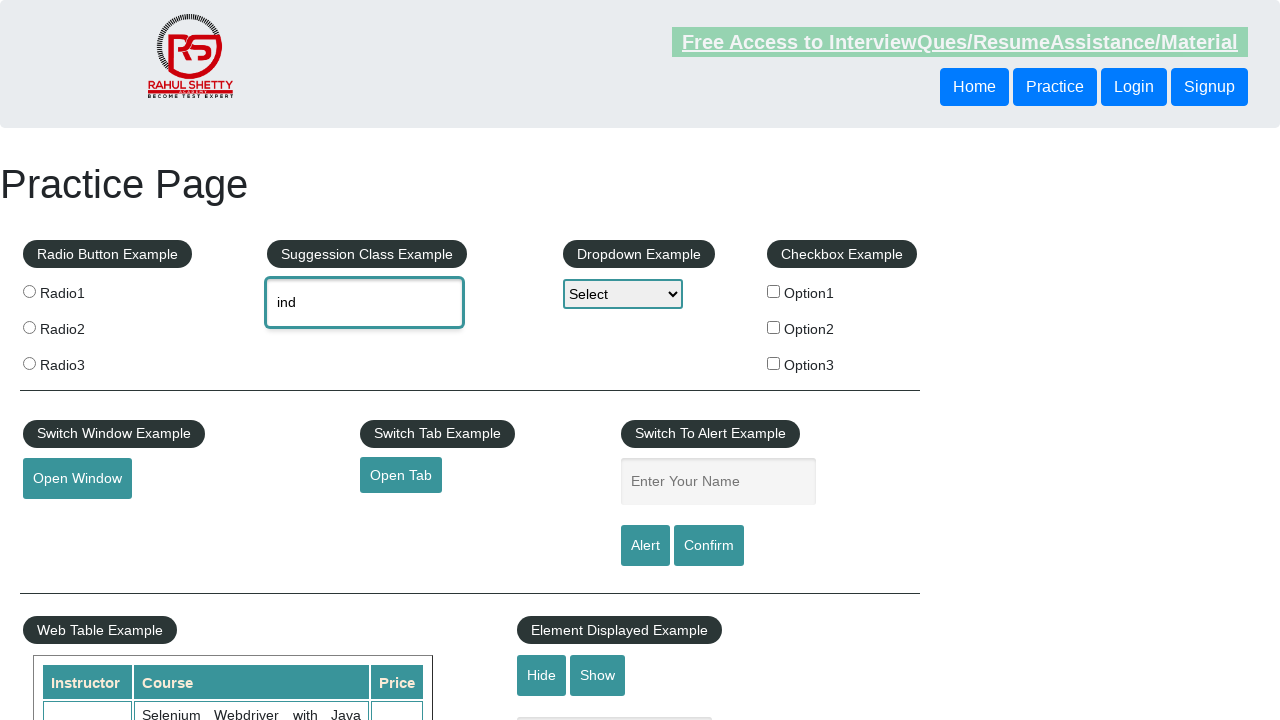

Pressed ArrowDown once to navigate to first autocomplete suggestion on #autocomplete
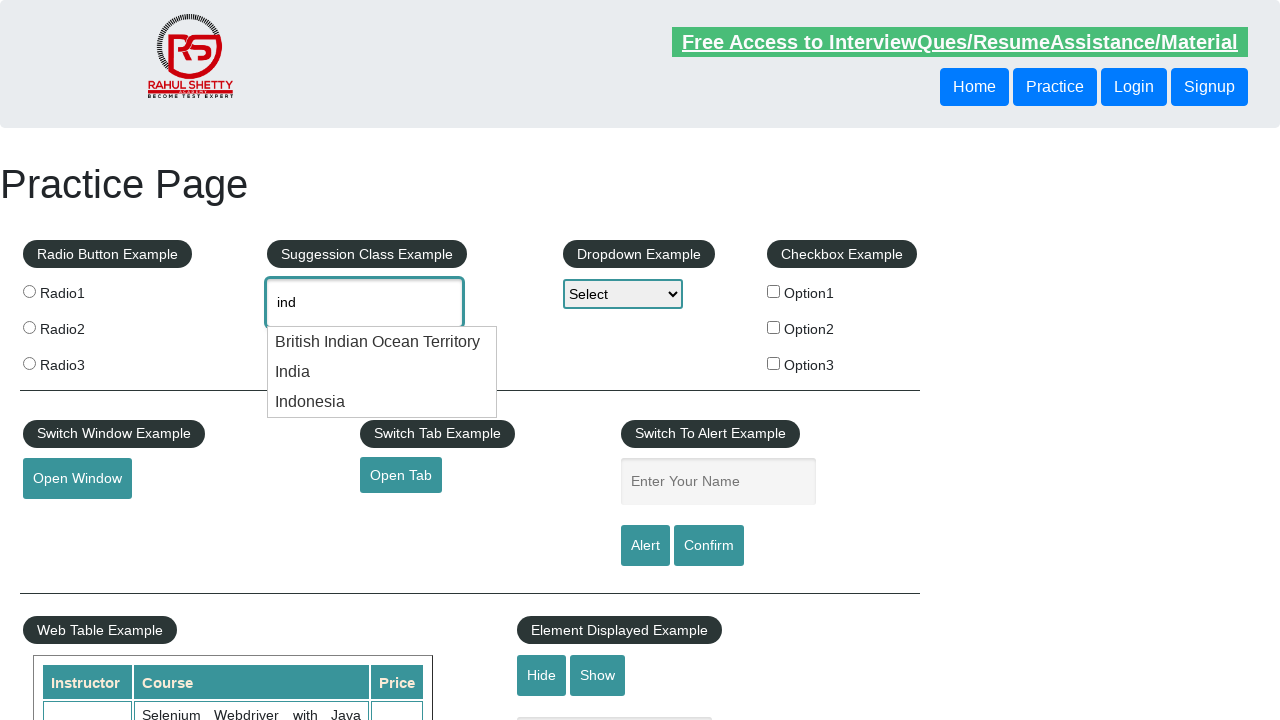

Pressed ArrowDown again to navigate to second autocomplete suggestion on #autocomplete
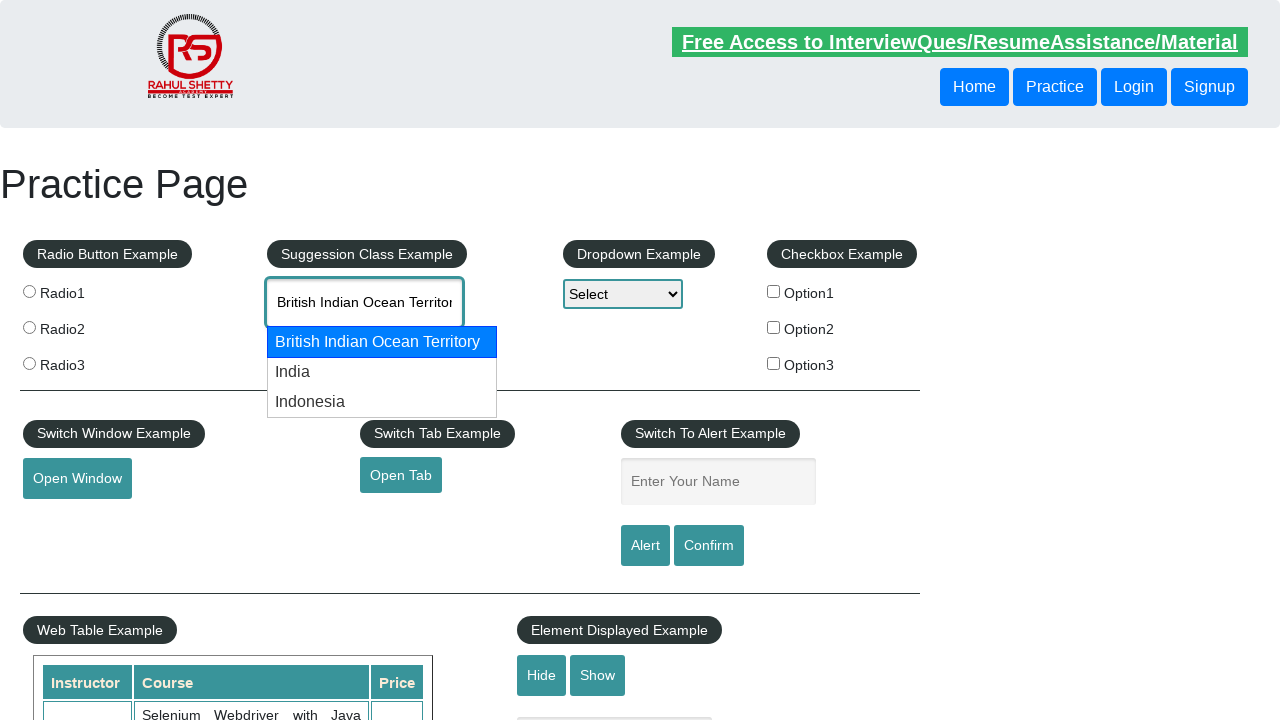

Retrieved autocomplete field value: 'None'
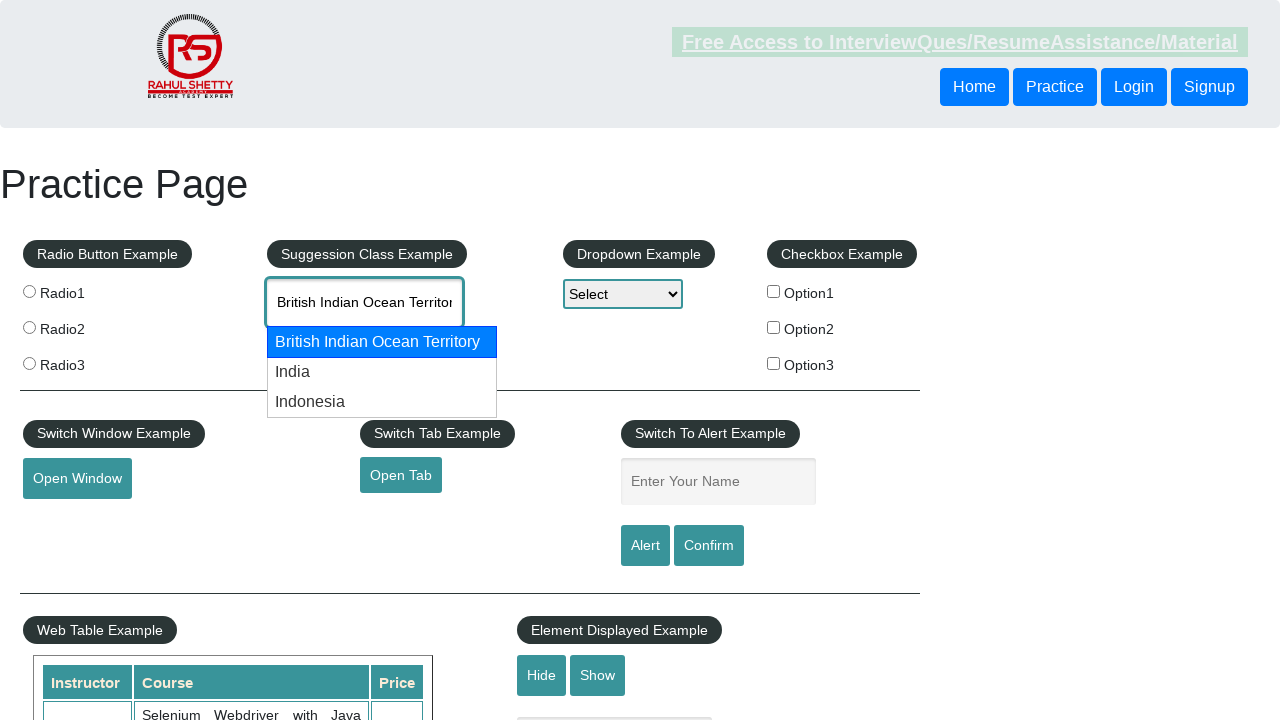

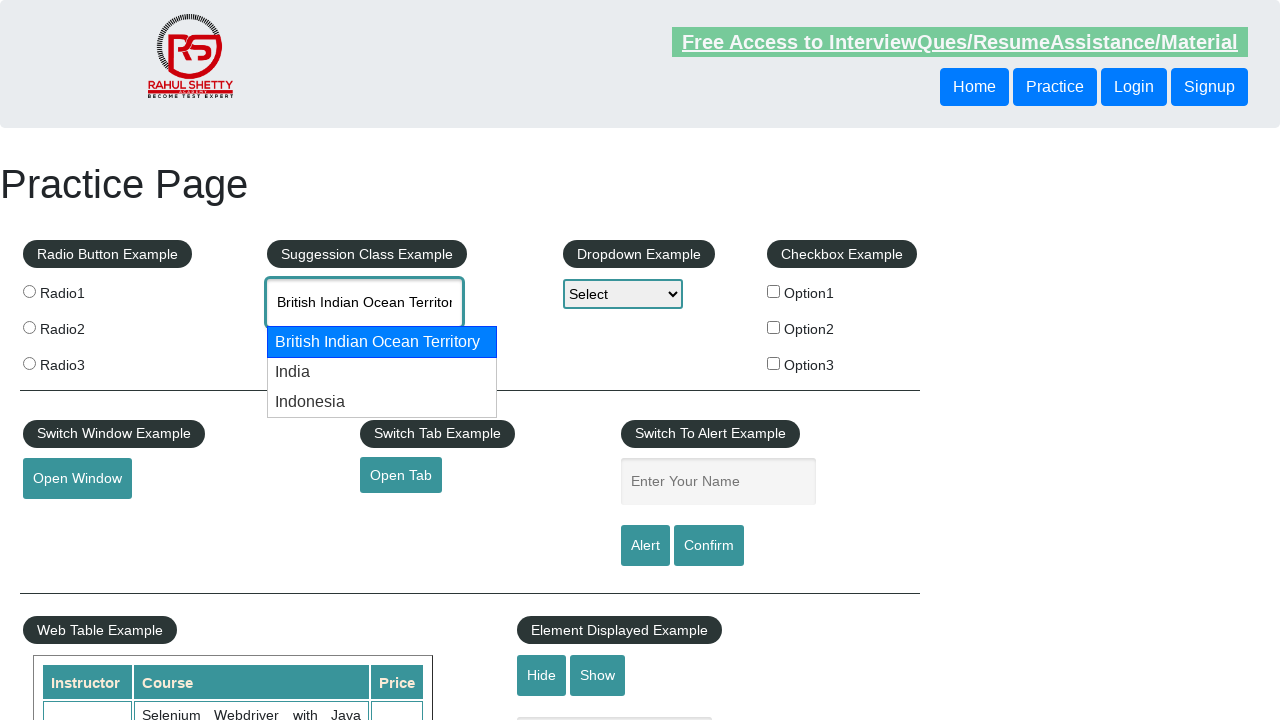